Tests that the complete all checkbox updates state when individual items are completed or cleared

Starting URL: https://demo.playwright.dev/todomvc

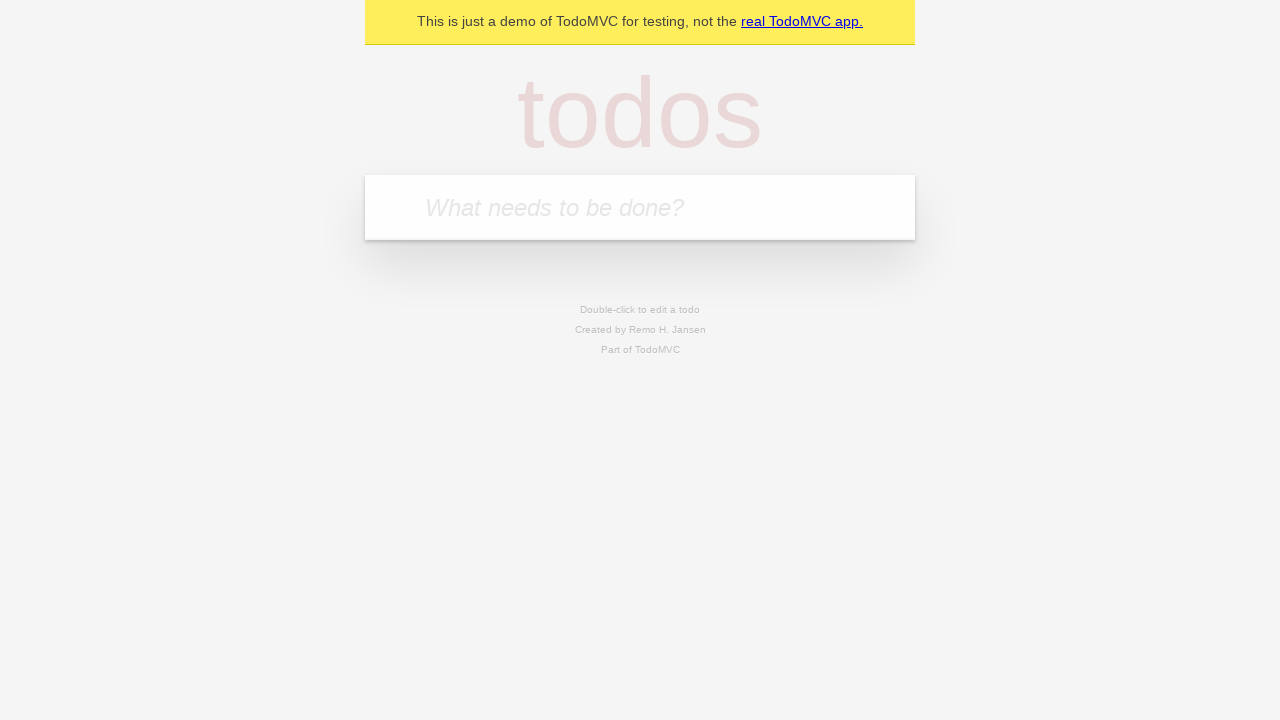

Filled new todo input with 'buy some cheese' on internal:attr=[placeholder="What needs to be done?"i]
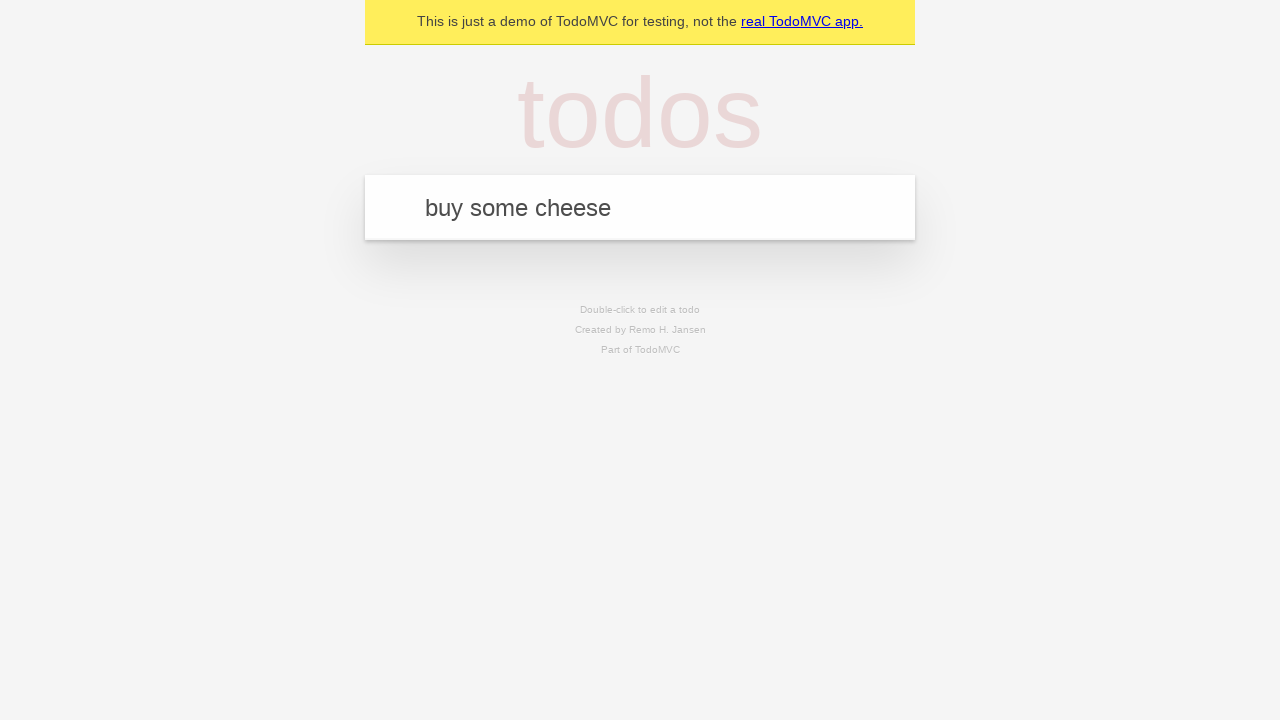

Pressed Enter to add todo 'buy some cheese' on internal:attr=[placeholder="What needs to be done?"i]
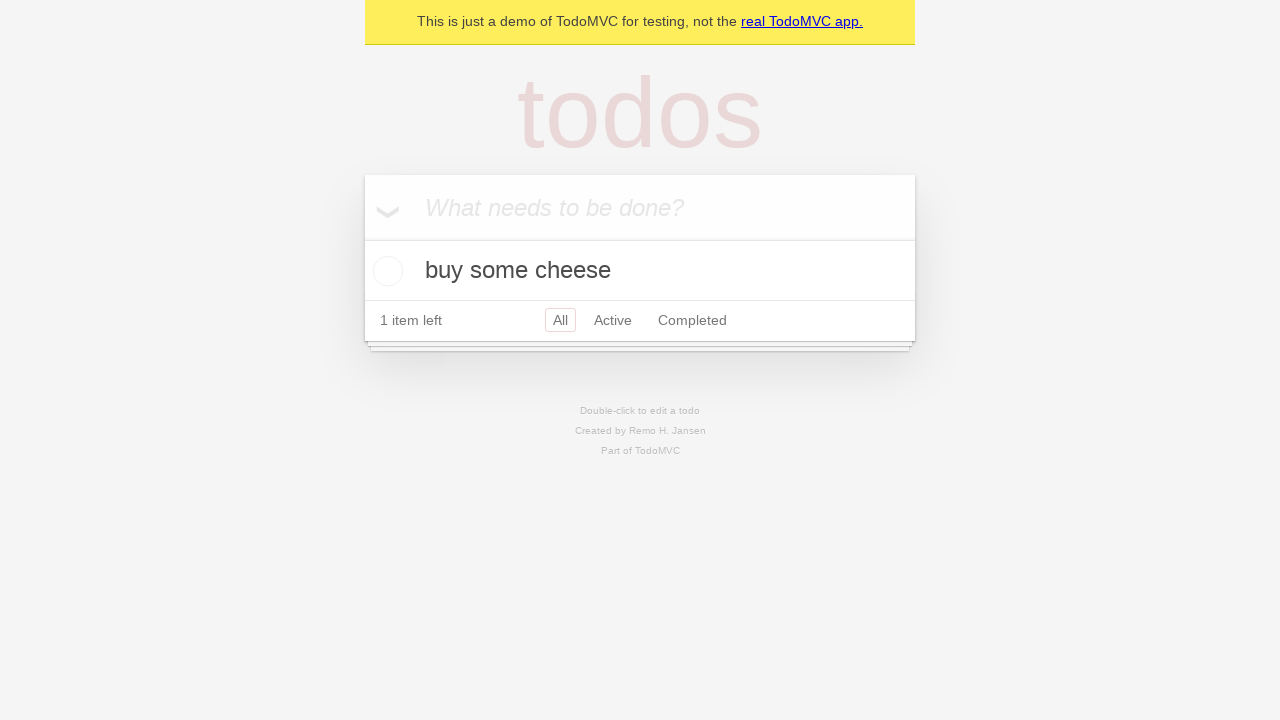

Filled new todo input with 'feed the cat' on internal:attr=[placeholder="What needs to be done?"i]
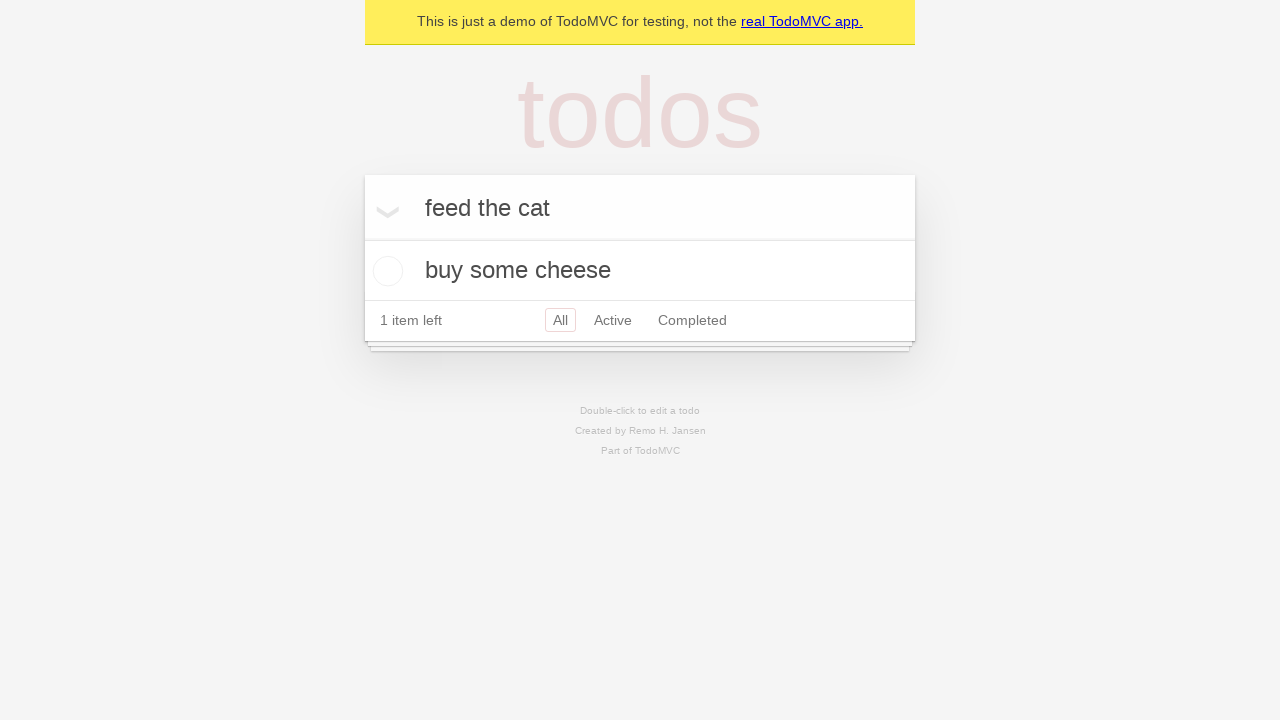

Pressed Enter to add todo 'feed the cat' on internal:attr=[placeholder="What needs to be done?"i]
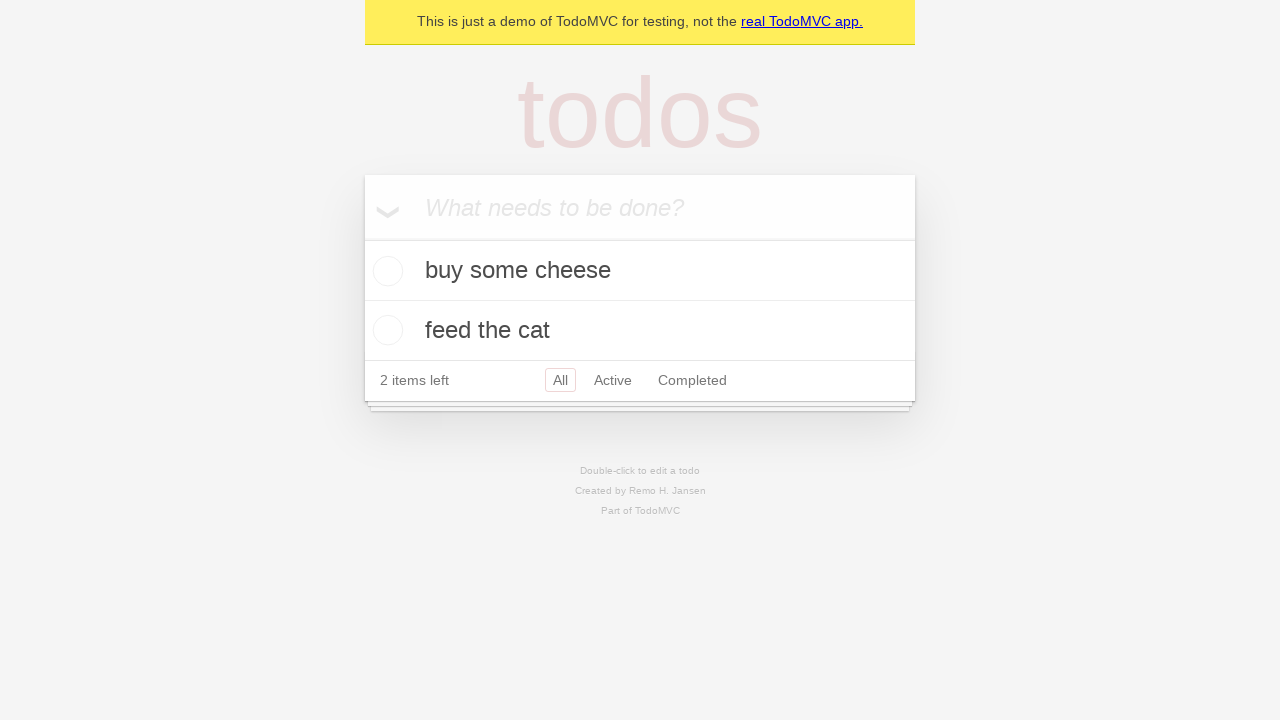

Filled new todo input with 'book a doctors appointment' on internal:attr=[placeholder="What needs to be done?"i]
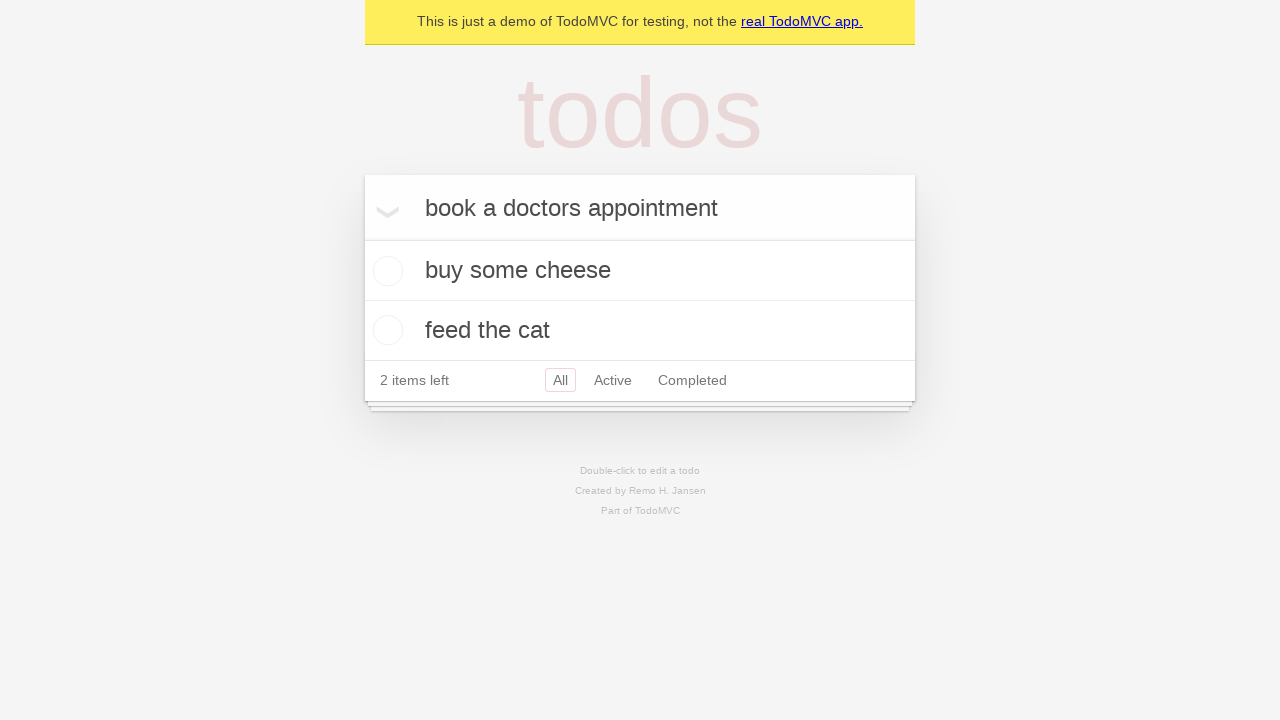

Pressed Enter to add todo 'book a doctors appointment' on internal:attr=[placeholder="What needs to be done?"i]
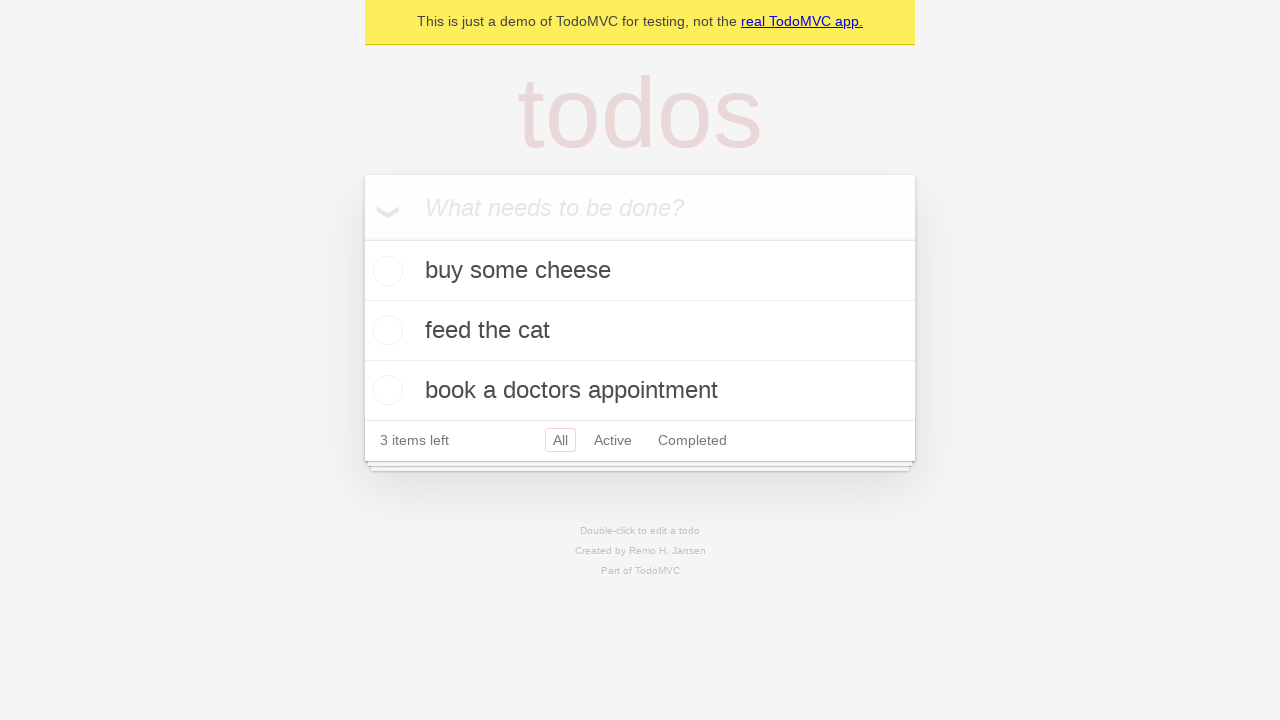

Waited for all 3 todos to be added to the page
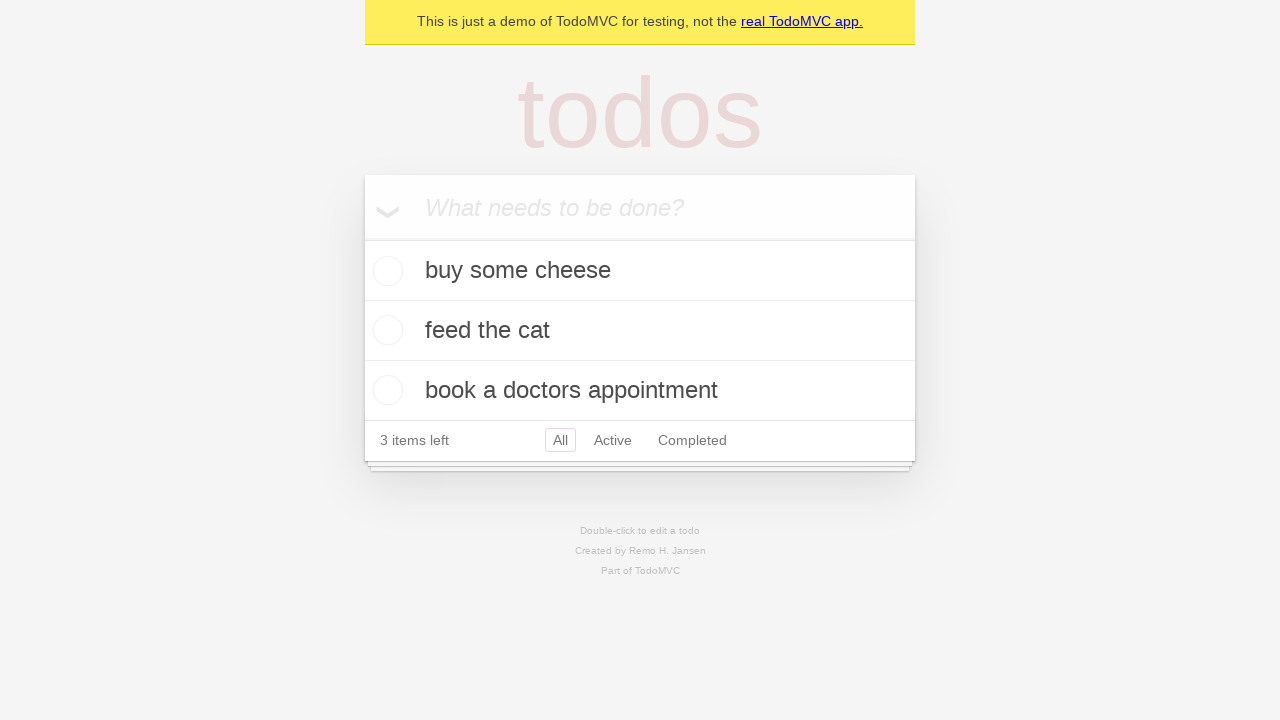

Checked the 'Mark all as complete' checkbox at (362, 238) on internal:label="Mark all as complete"i
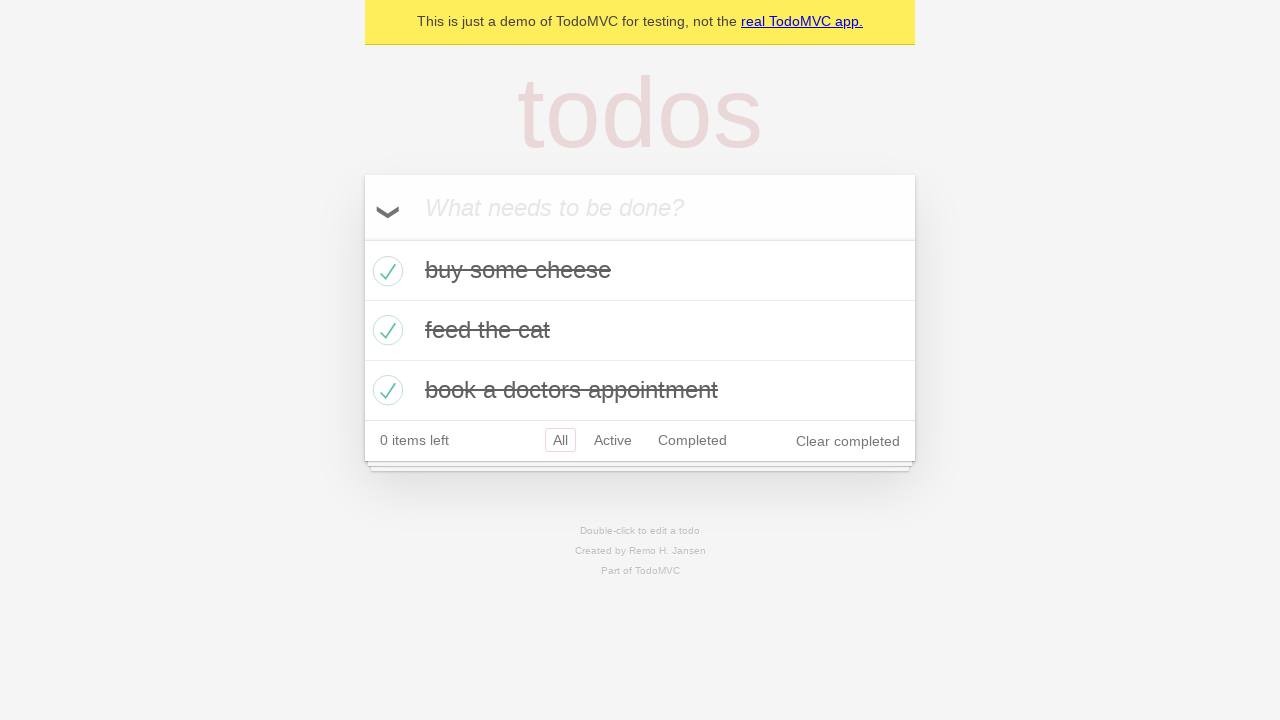

Unchecked the checkbox for the first todo item at (385, 271) on internal:testid=[data-testid="todo-item"s] >> nth=0 >> internal:role=checkbox
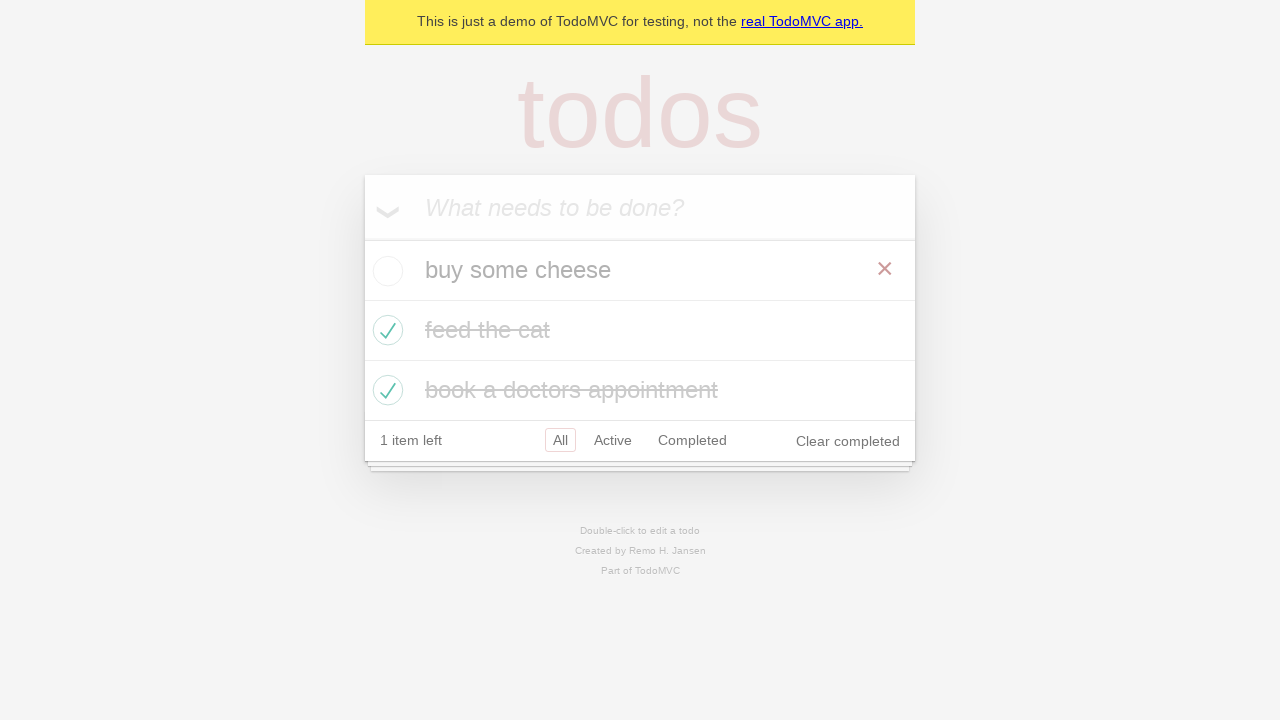

Re-checked the checkbox for the first todo item at (385, 271) on internal:testid=[data-testid="todo-item"s] >> nth=0 >> internal:role=checkbox
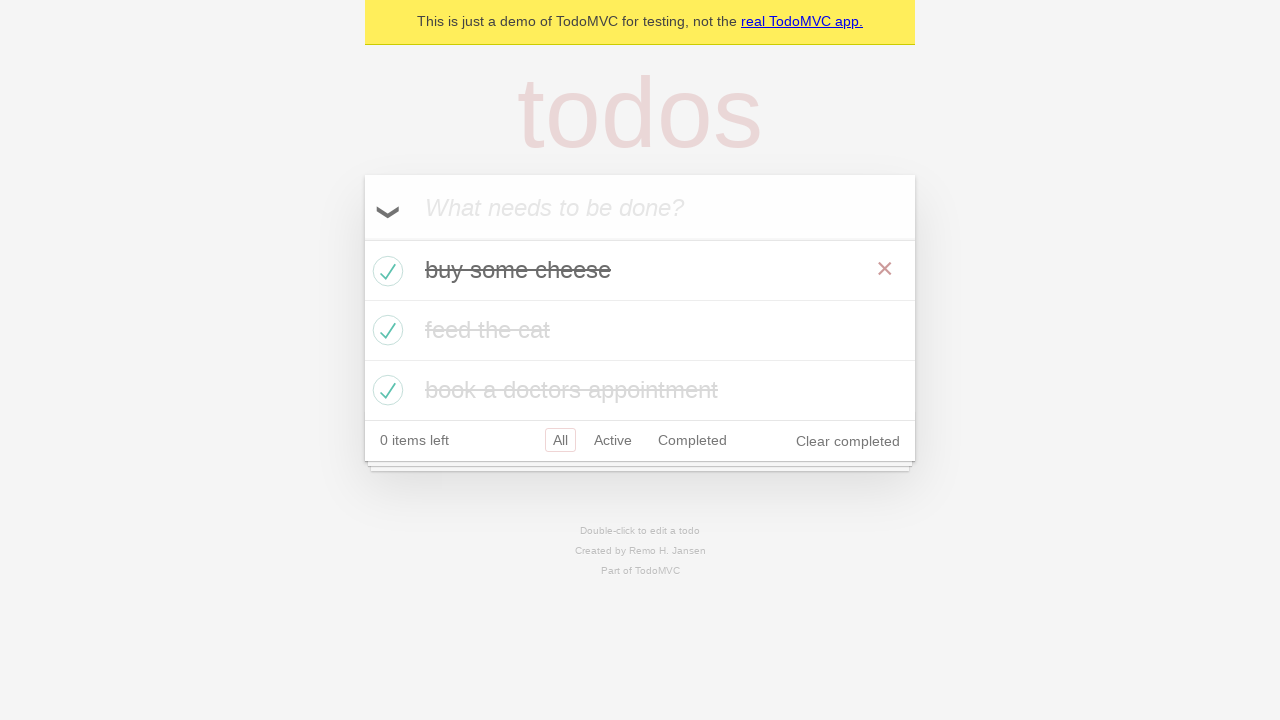

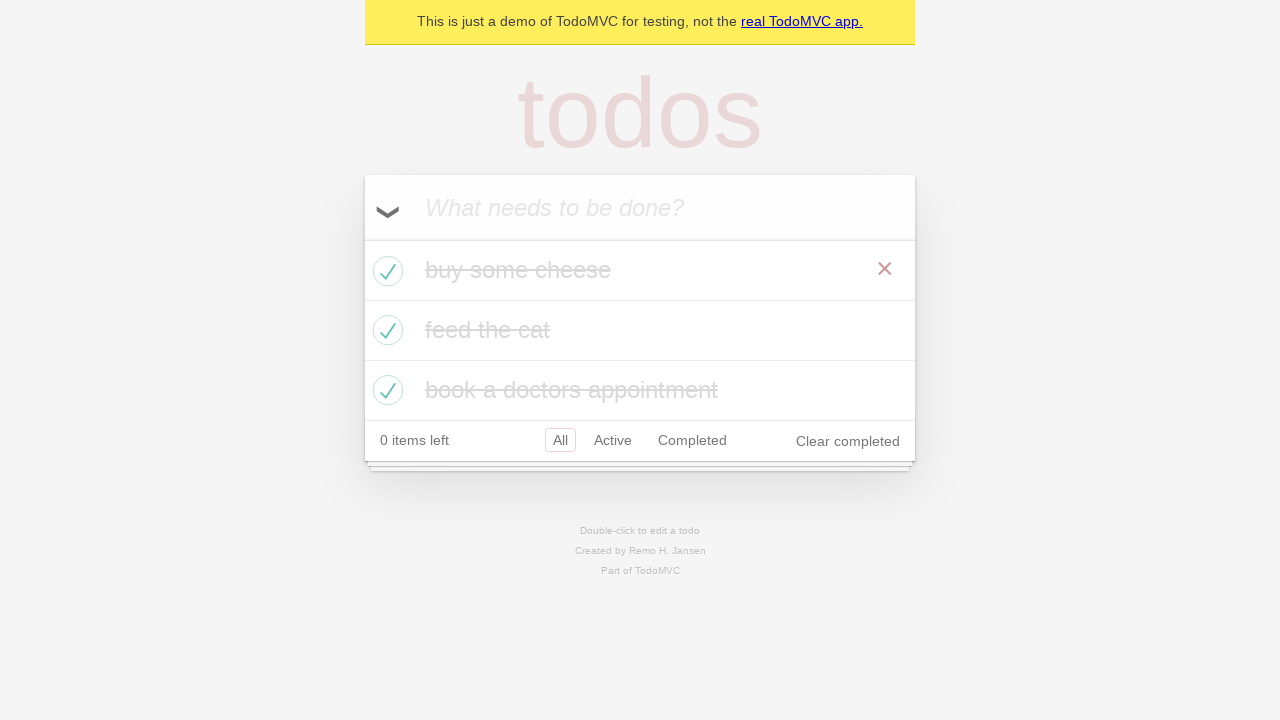